Tests XPath sibling and parent traversal by navigating to a practice automation page and locating header buttons using following-sibling, preceding-sibling, and parent axis selectors

Starting URL: https://rahulshettyacademy.com/AutomationPractice/

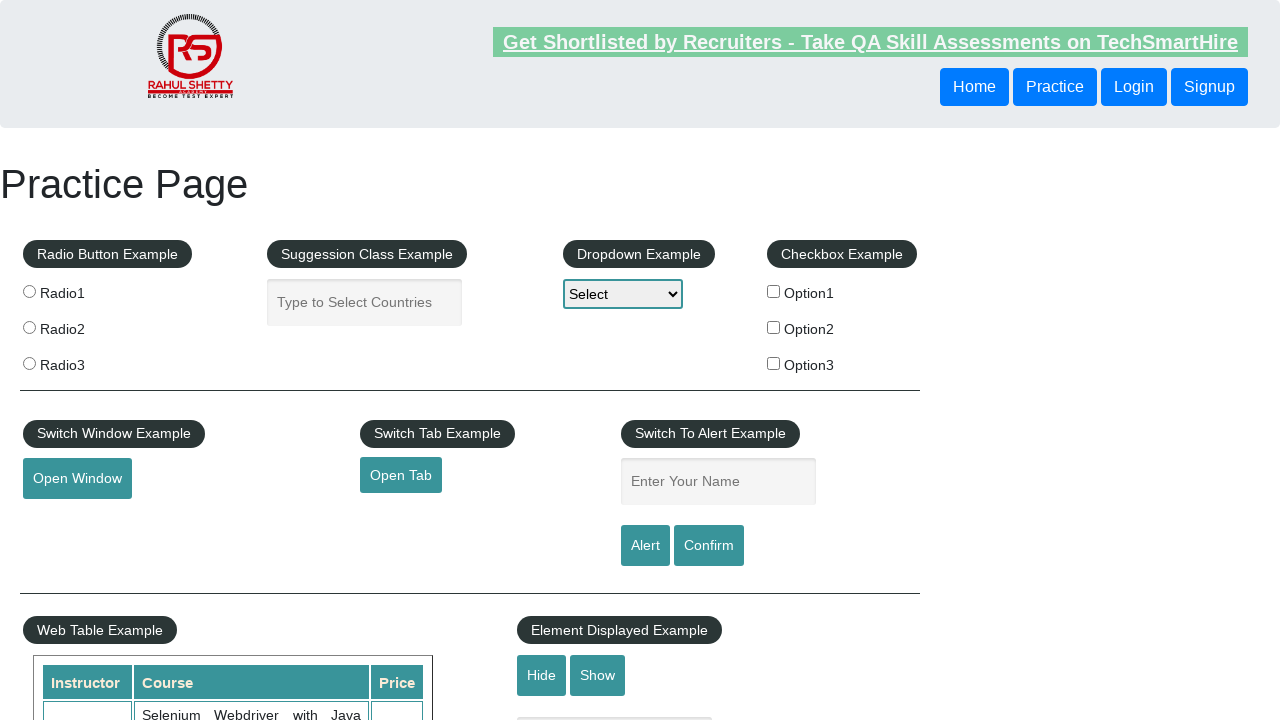

Waited for header first button to load
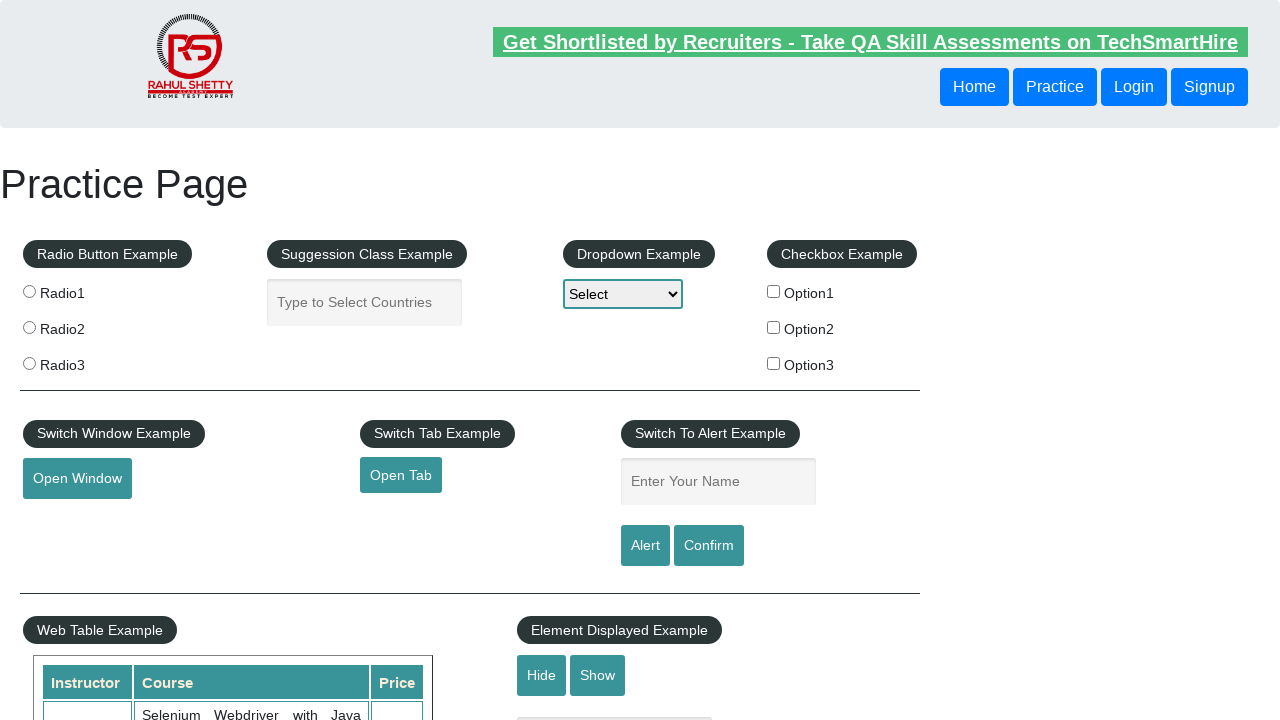

Located element using following-sibling axis selector
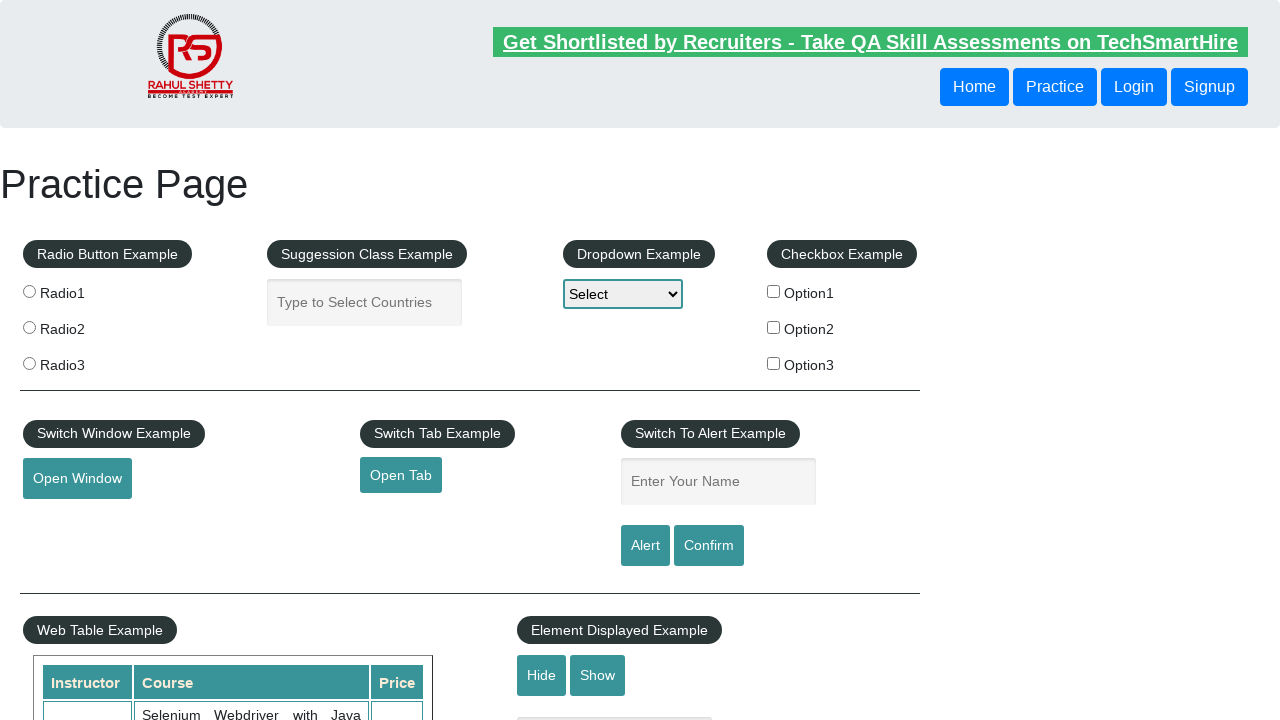

Following-sibling element loaded and ready
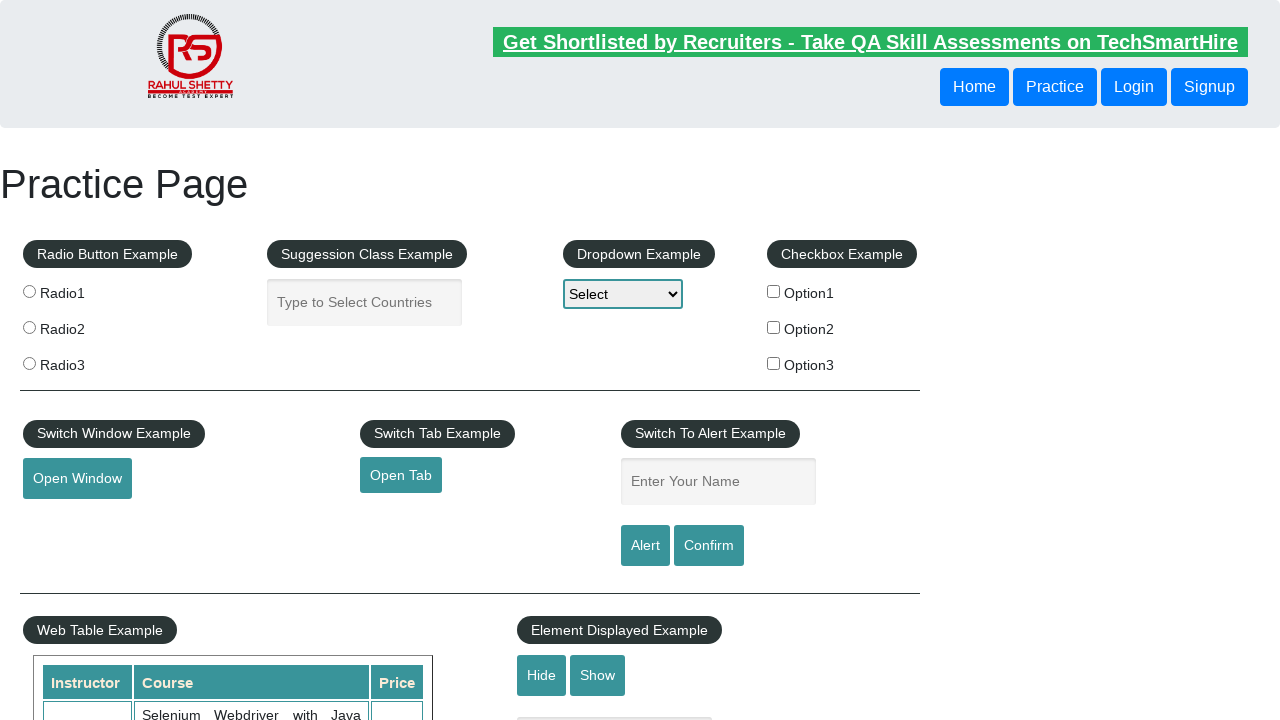

Located element using preceding-sibling axis selector
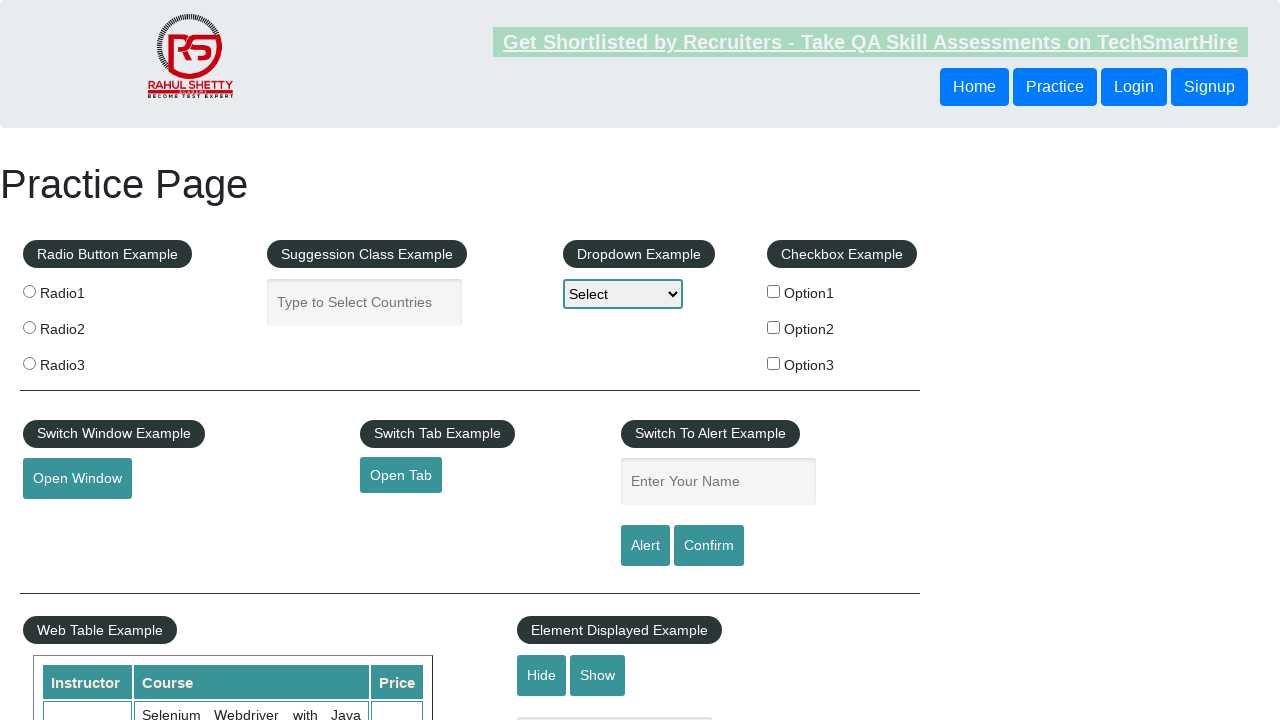

Preceding-sibling element loaded and ready
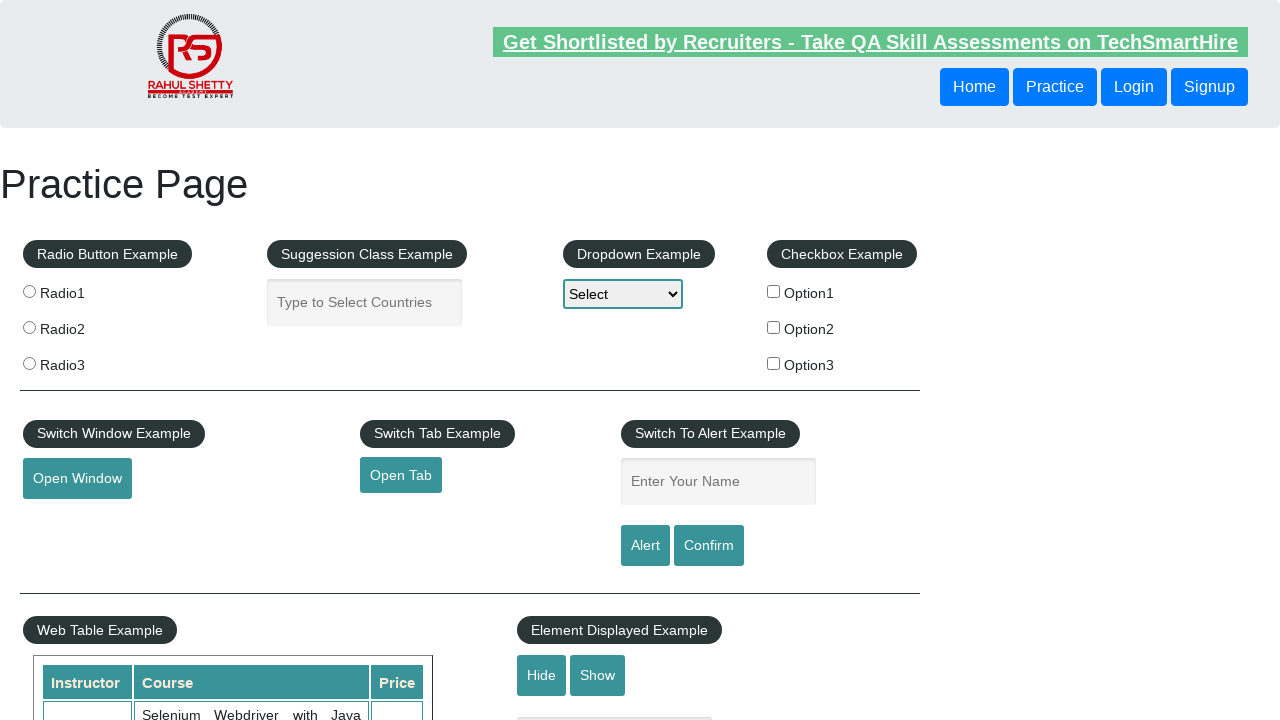

Located element using parent axis selector to find link in parent div
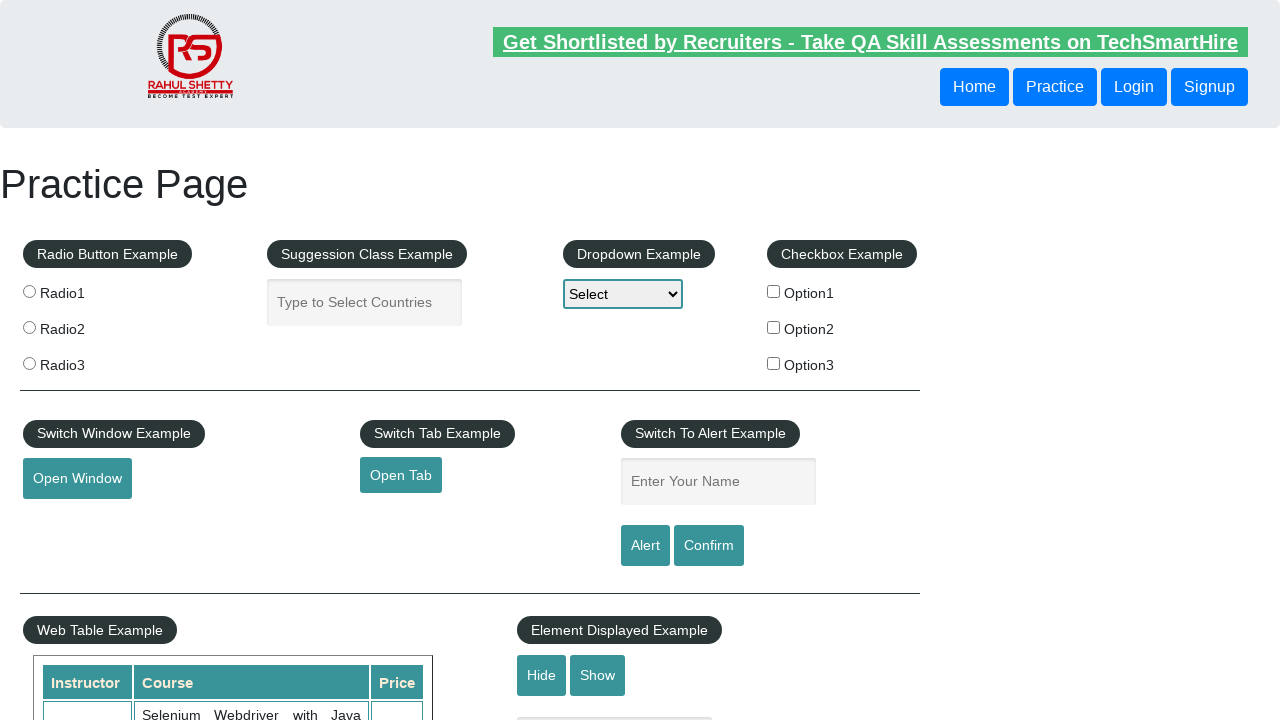

Parent link element loaded and ready
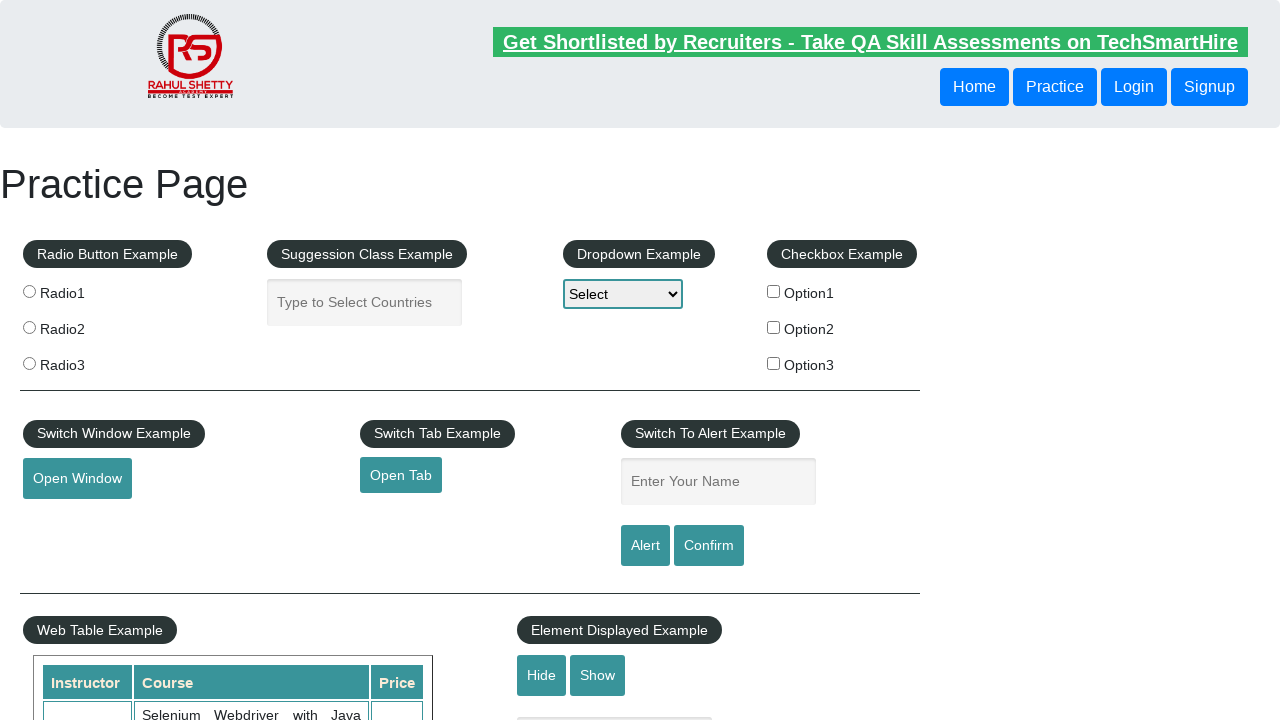

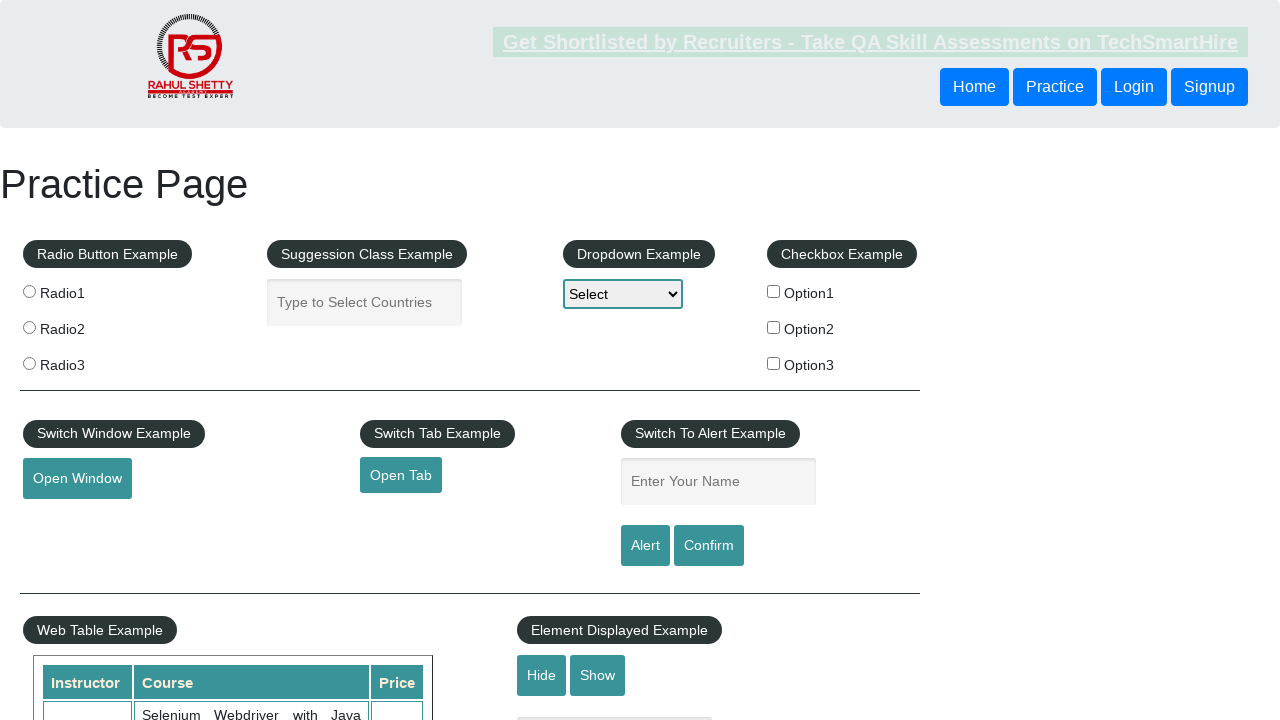